Navigates to Intellipaat homepage and verifies the page title matches expected value

Starting URL: https://intellipaat.com/

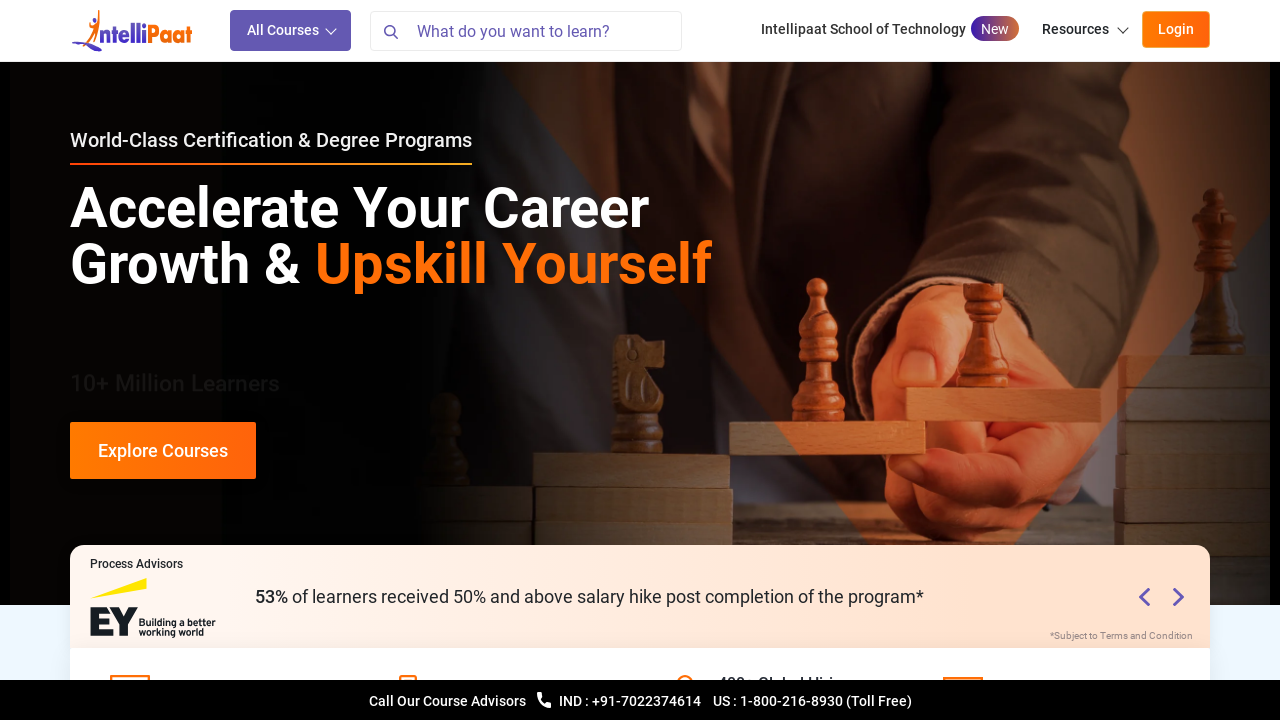

Waited for page DOM content to load
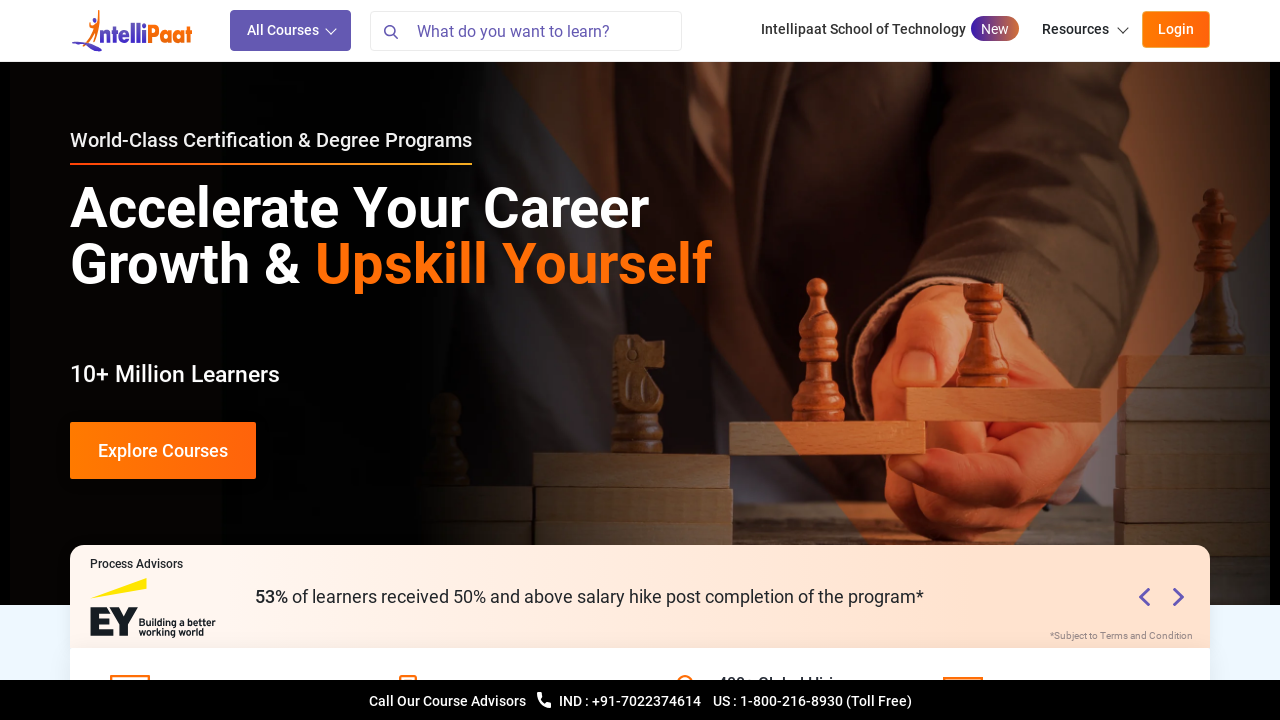

Verified page title matches expected value: 'Online Professional Training Courses and Certification - Intellipaat'
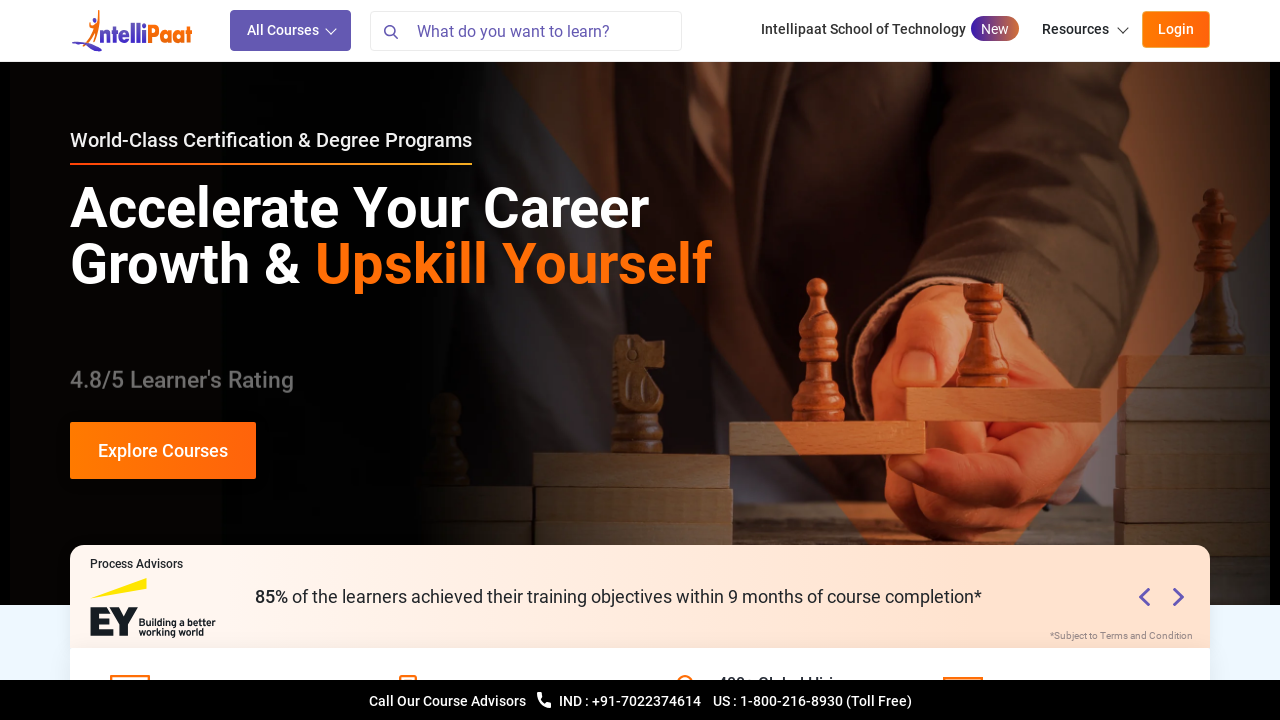

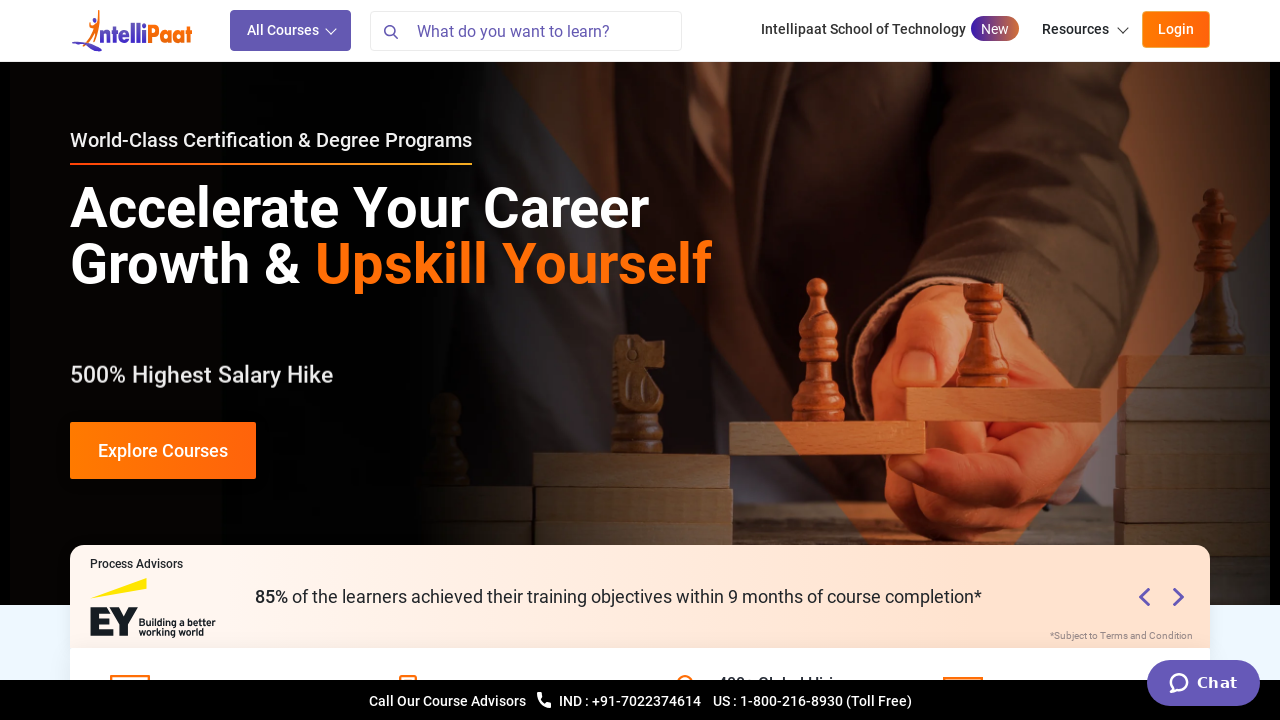